Navigates to RedBus website and takes a screenshot of the homepage

Starting URL: https://www.redbus.in/

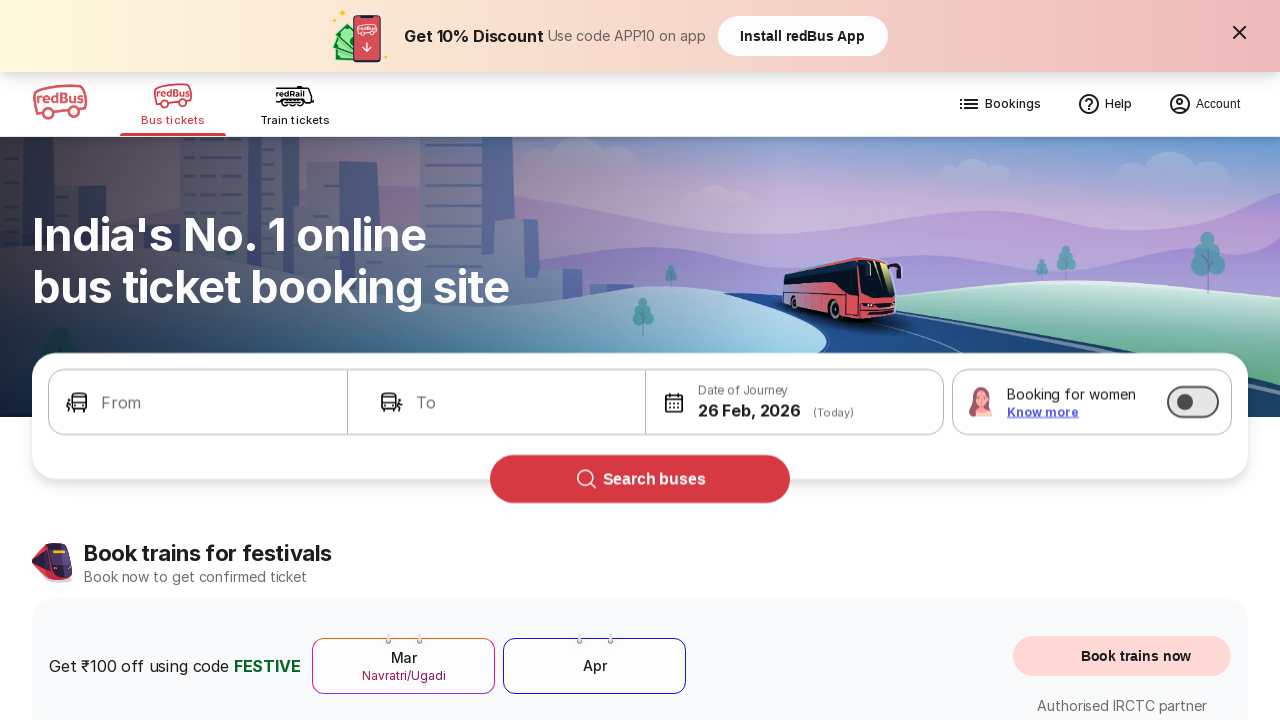

Took screenshot of RedBus homepage
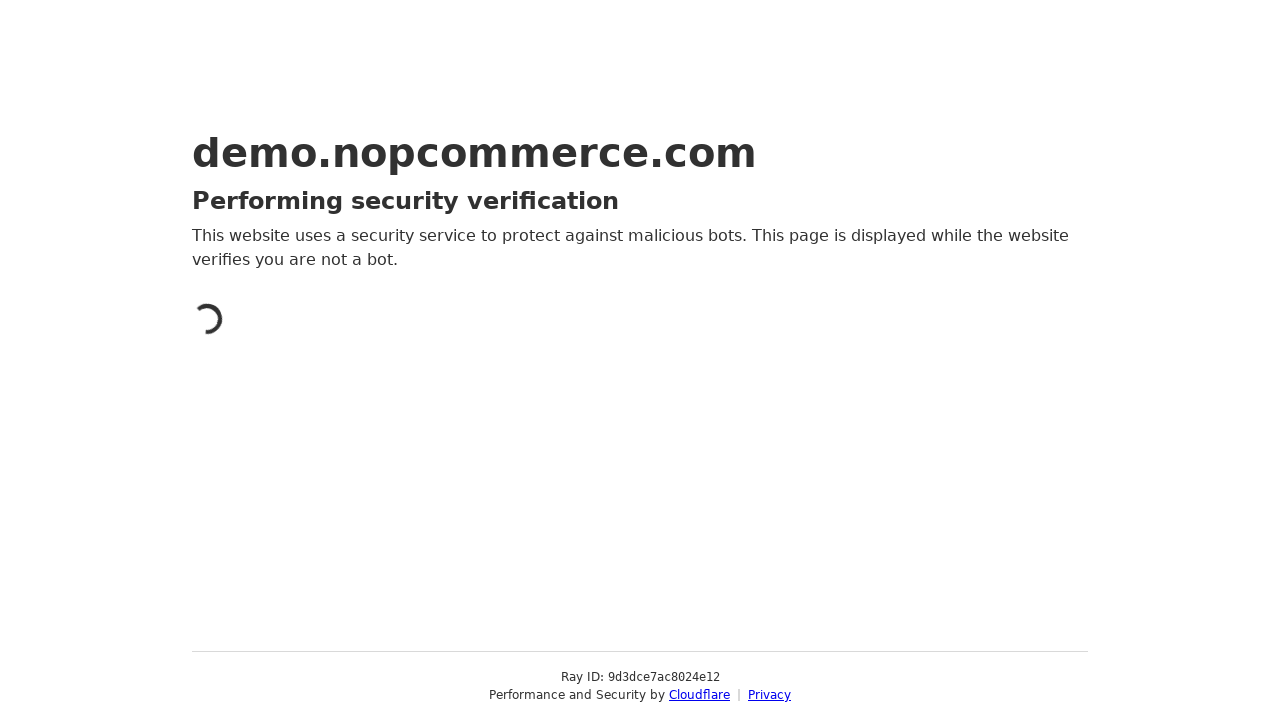

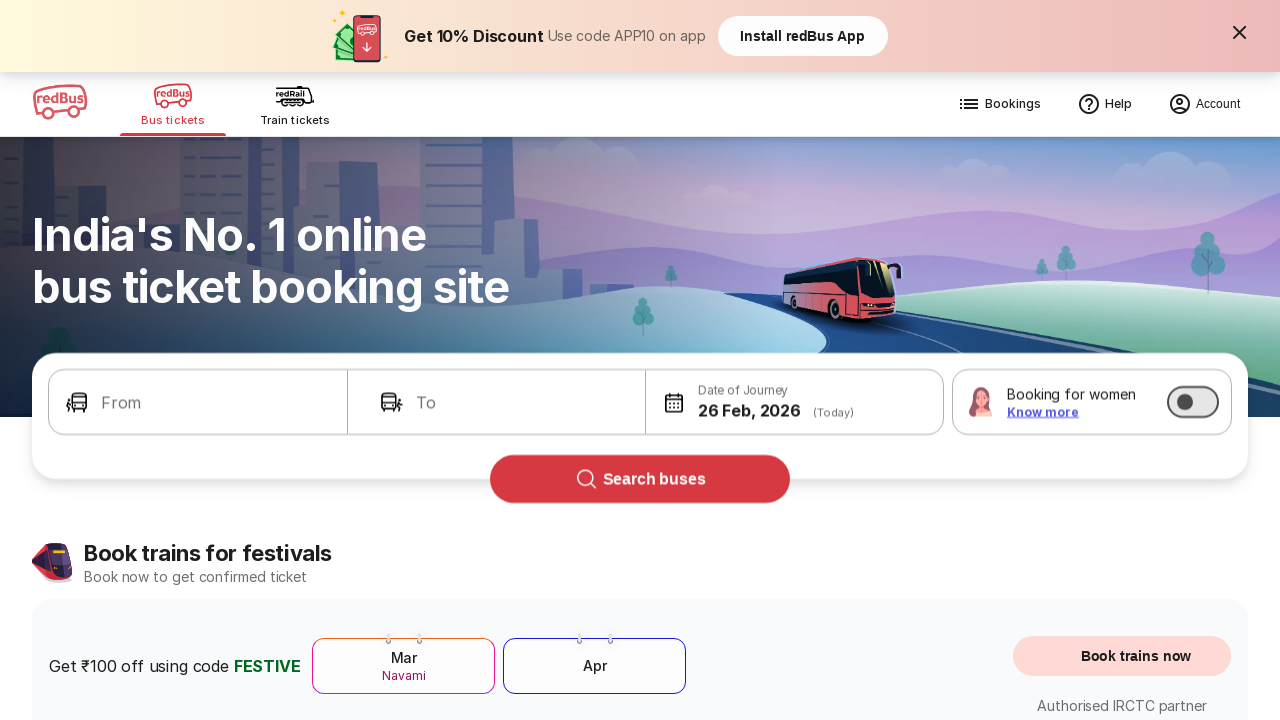